Tests that submitting the login form with only username (no password) displays an error message

Starting URL: https://www.saucedemo.com/

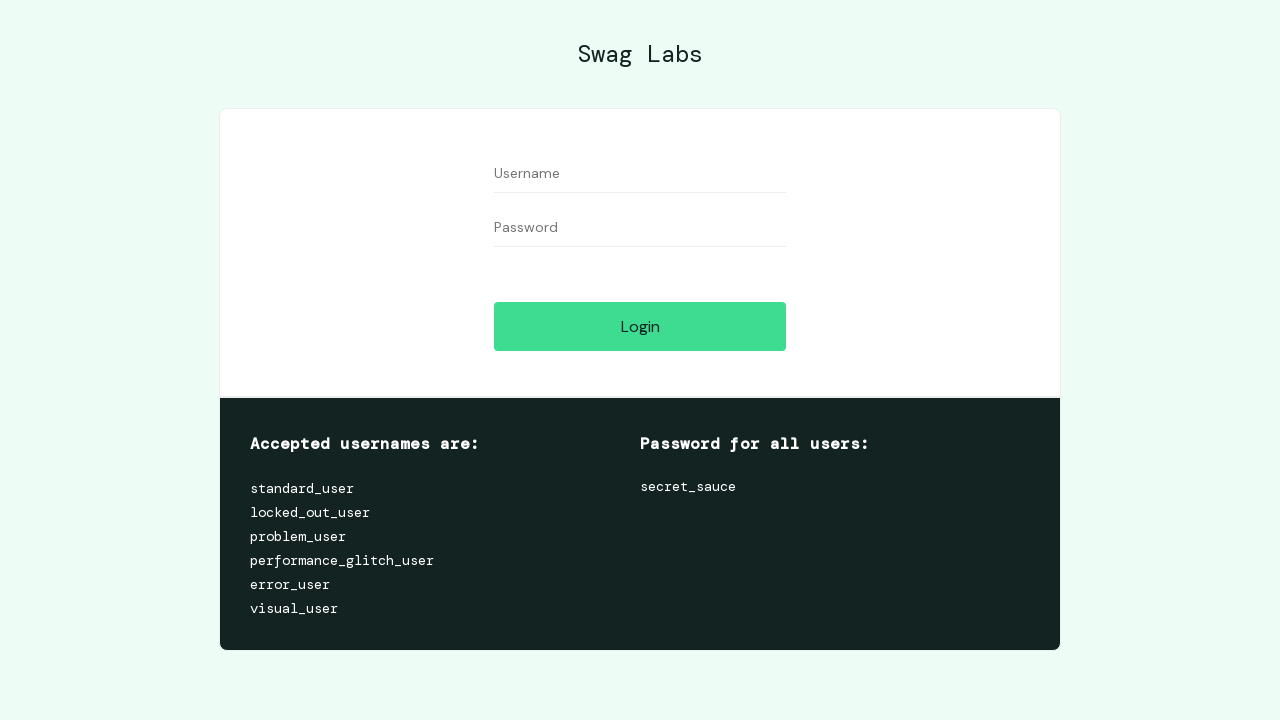

Filled username field with 'standard_user' on #user-name
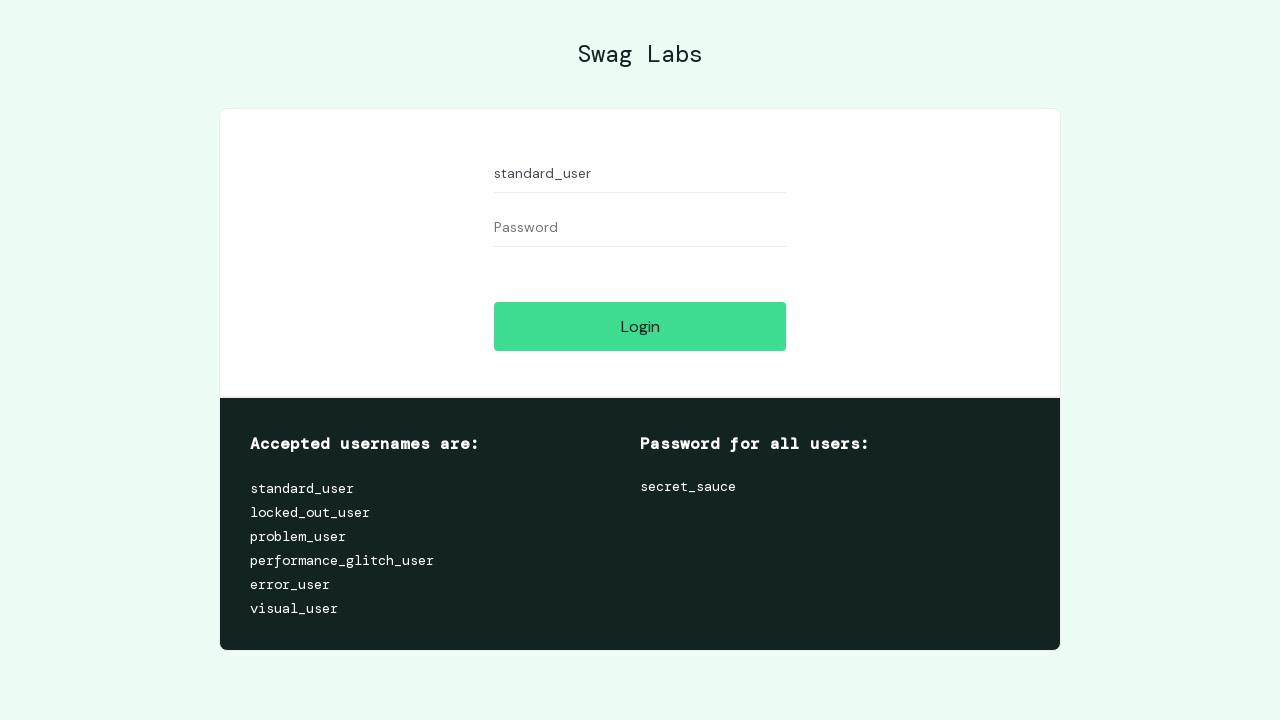

Clicked login button without entering password at (640, 326) on #login-button
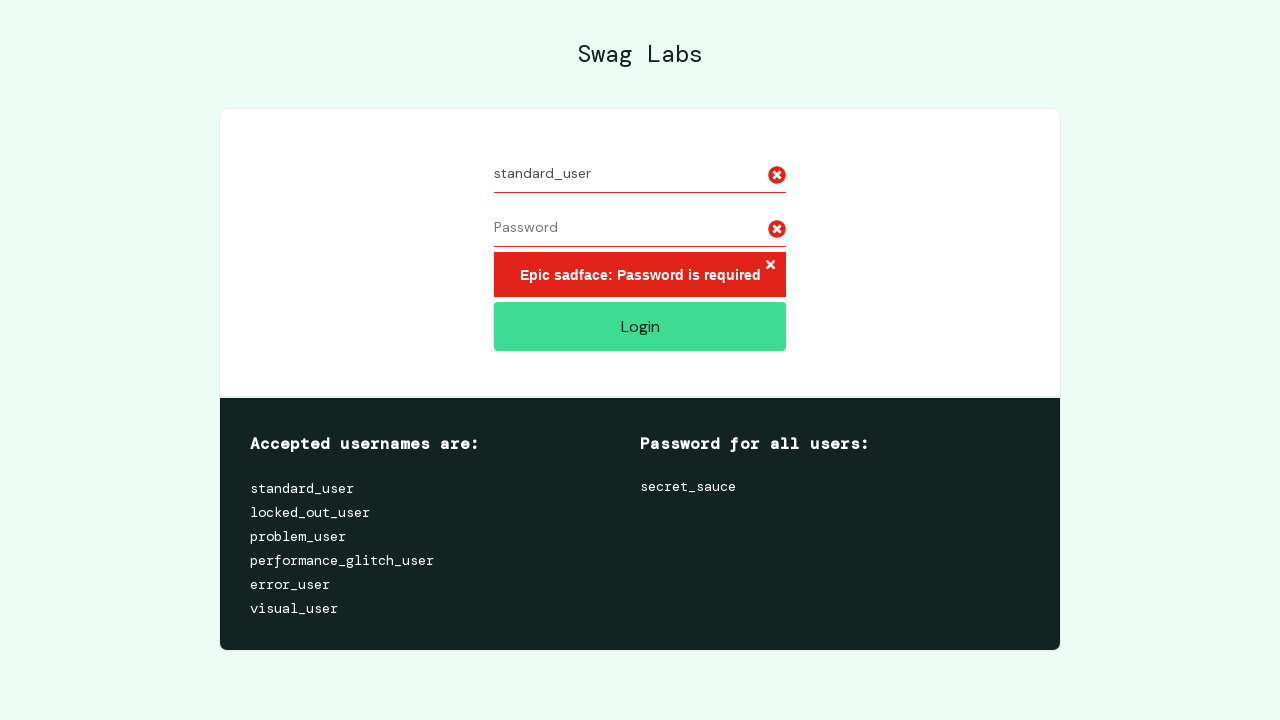

Error message displayed for missing password
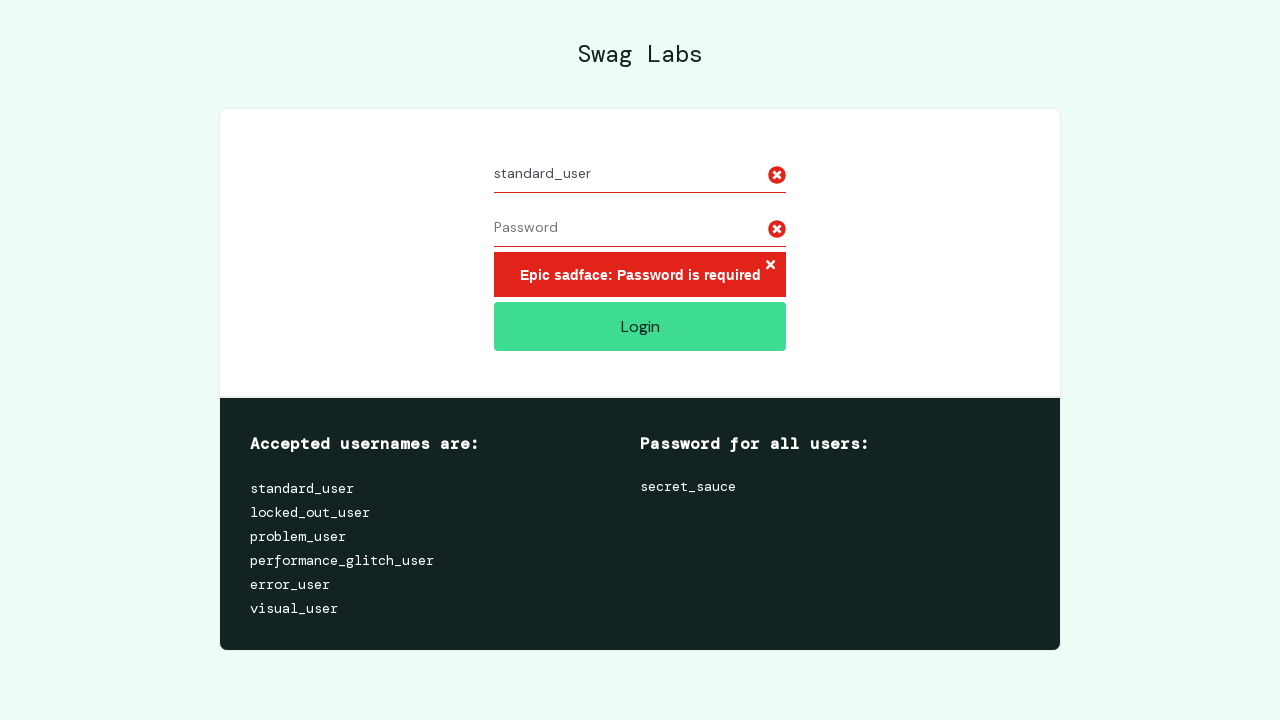

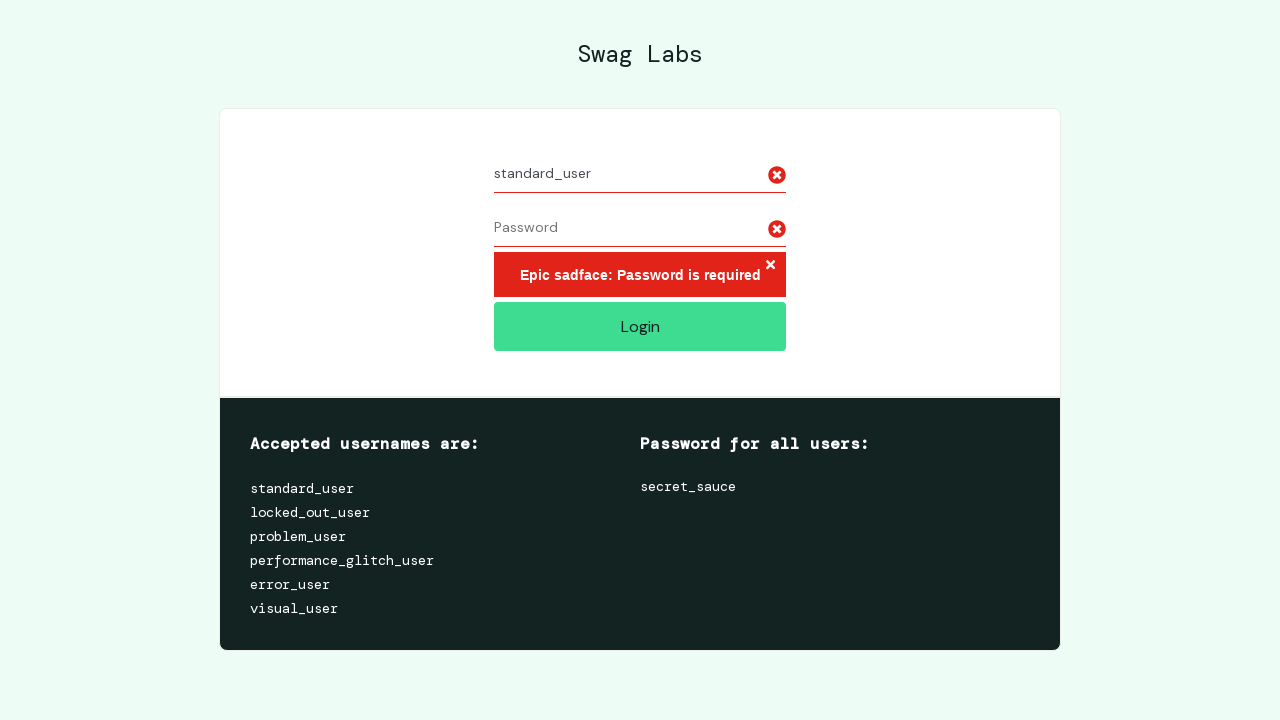